Tests simple JavaScript alert handling by clicking a button and accepting the alert

Starting URL: http://demo.automationtesting.in/Alerts.html

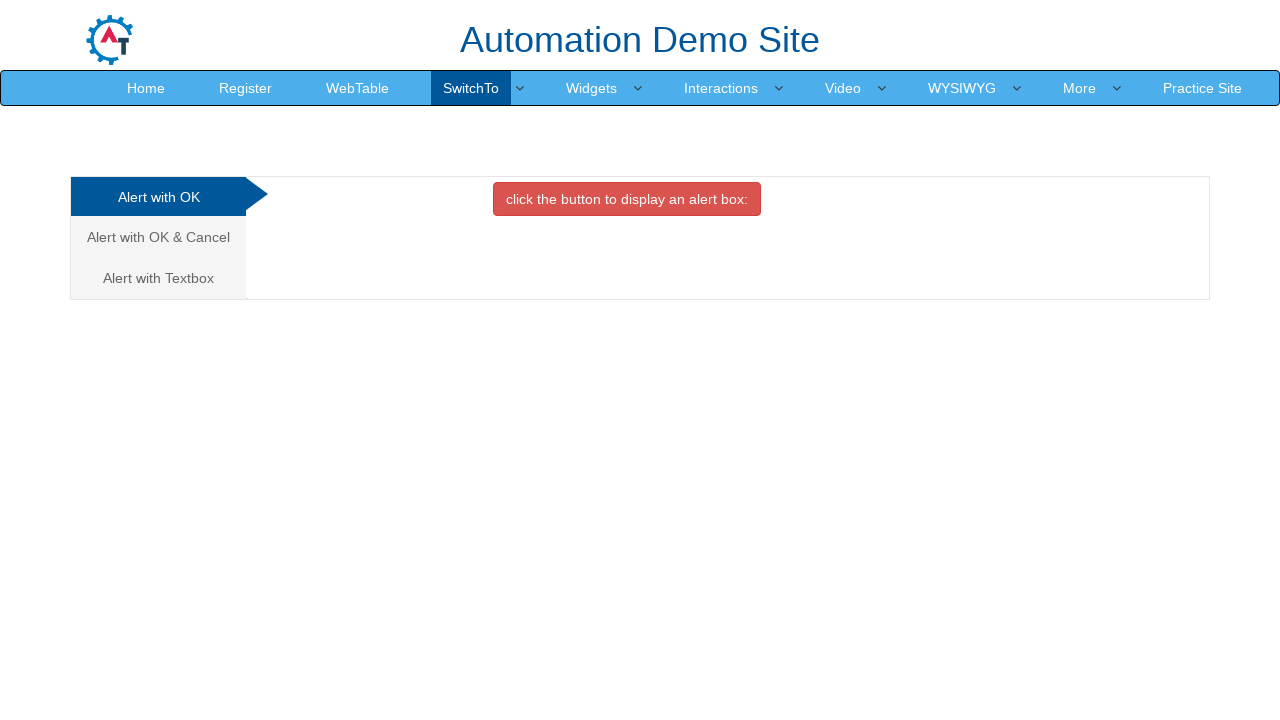

Set up dialog handler to accept alerts
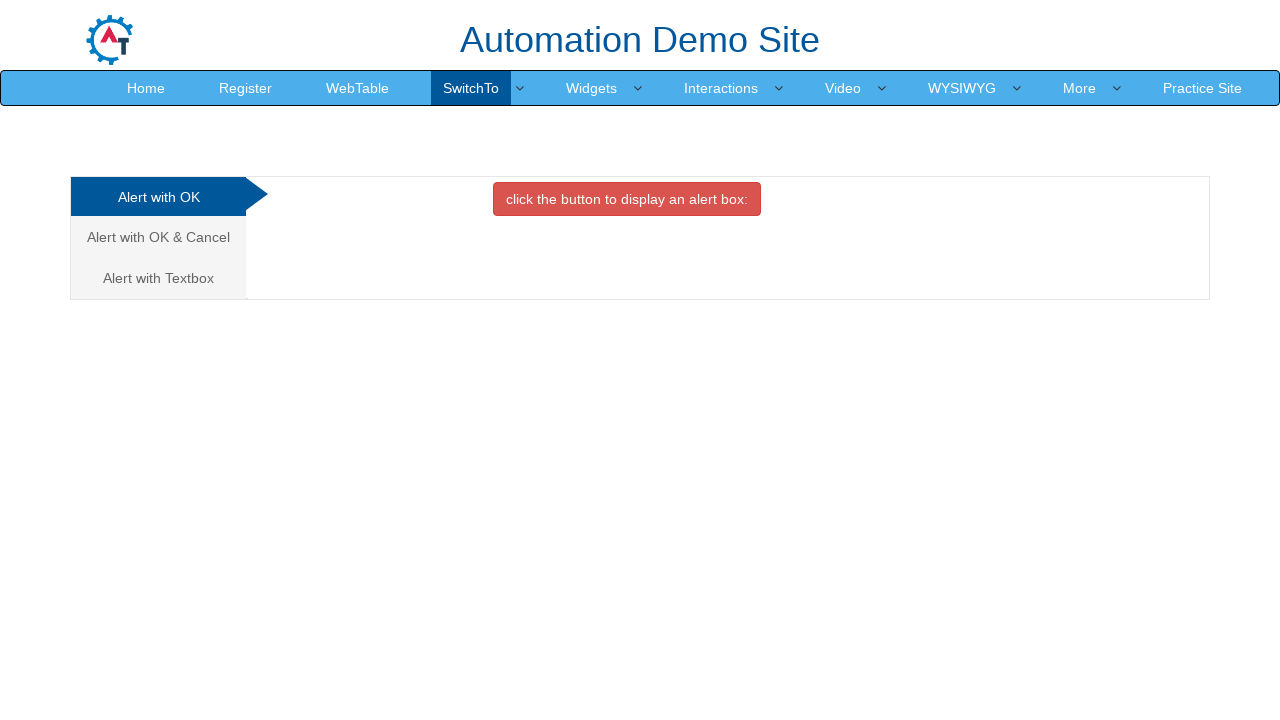

Clicked the button that triggers the simple alert at (627, 199) on button.btn.btn-danger
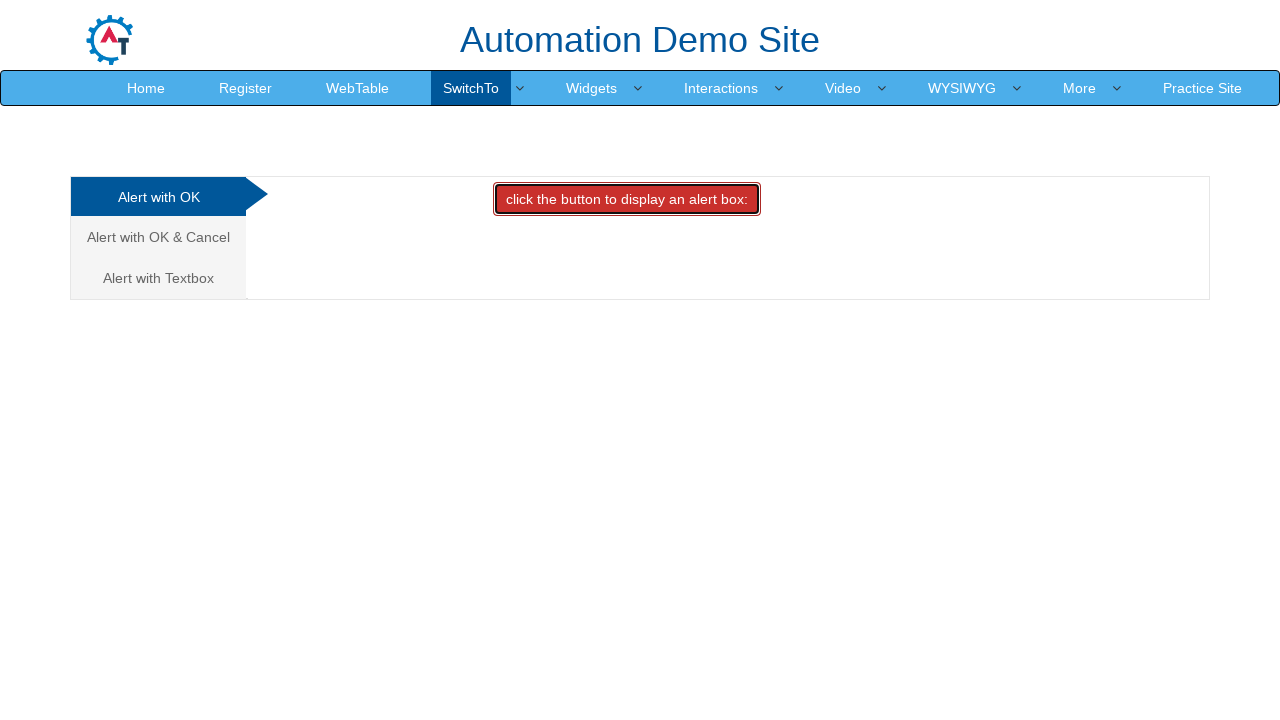

Waited for alert action to complete
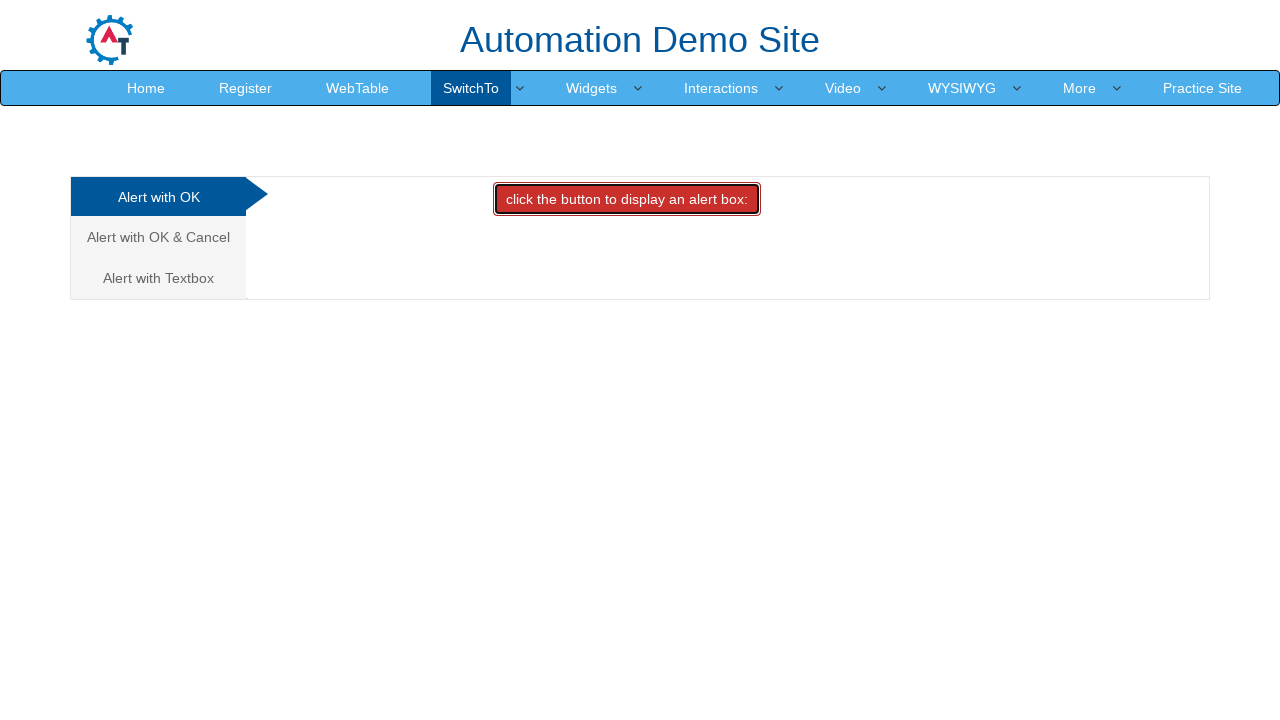

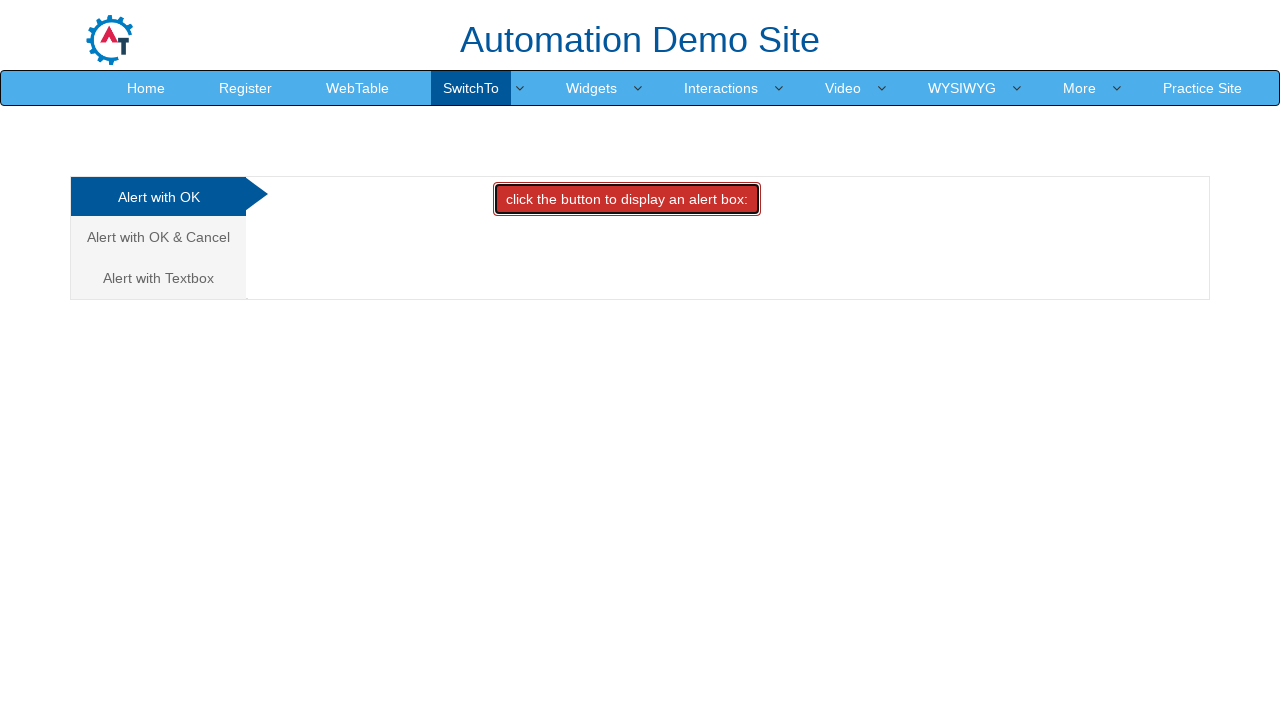